Tests JavaScript alert handling on a demo site by clicking buttons that trigger alerts and accepting them

Starting URL: https://demo.automationtesting.in/Alerts.html

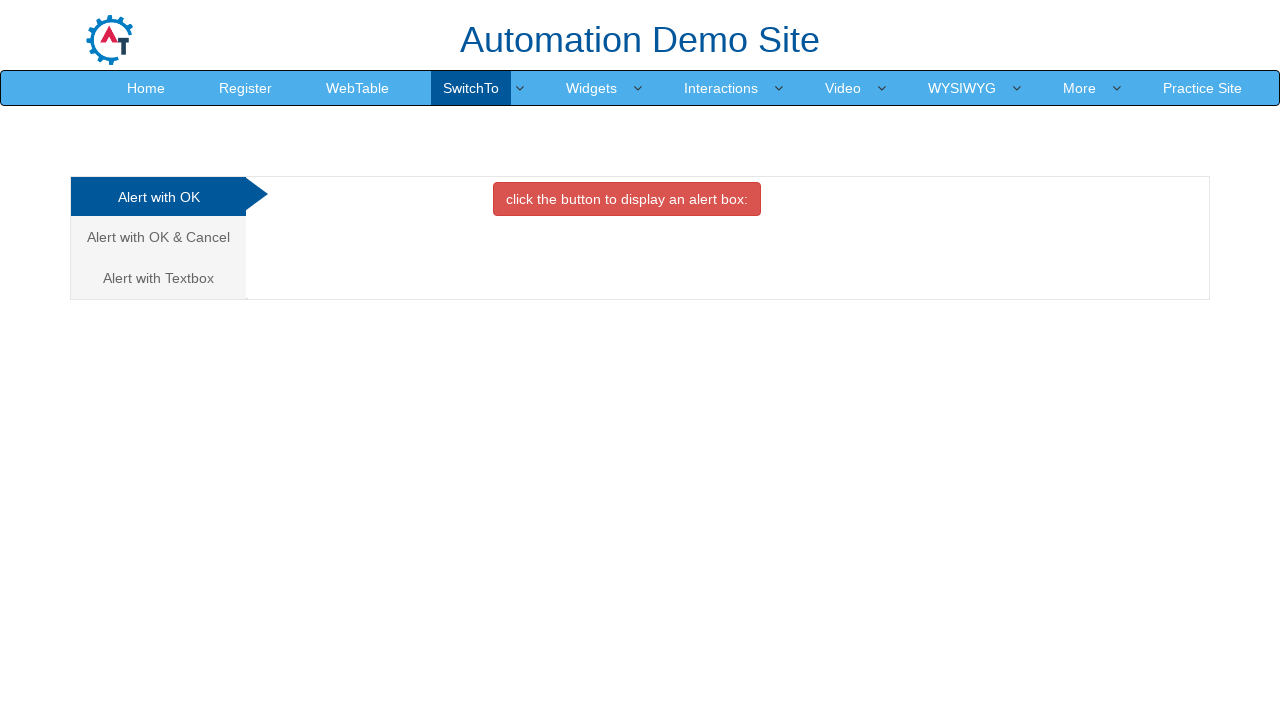

Clicked OK Tab link at (158, 197) on a[href='#OKTab']
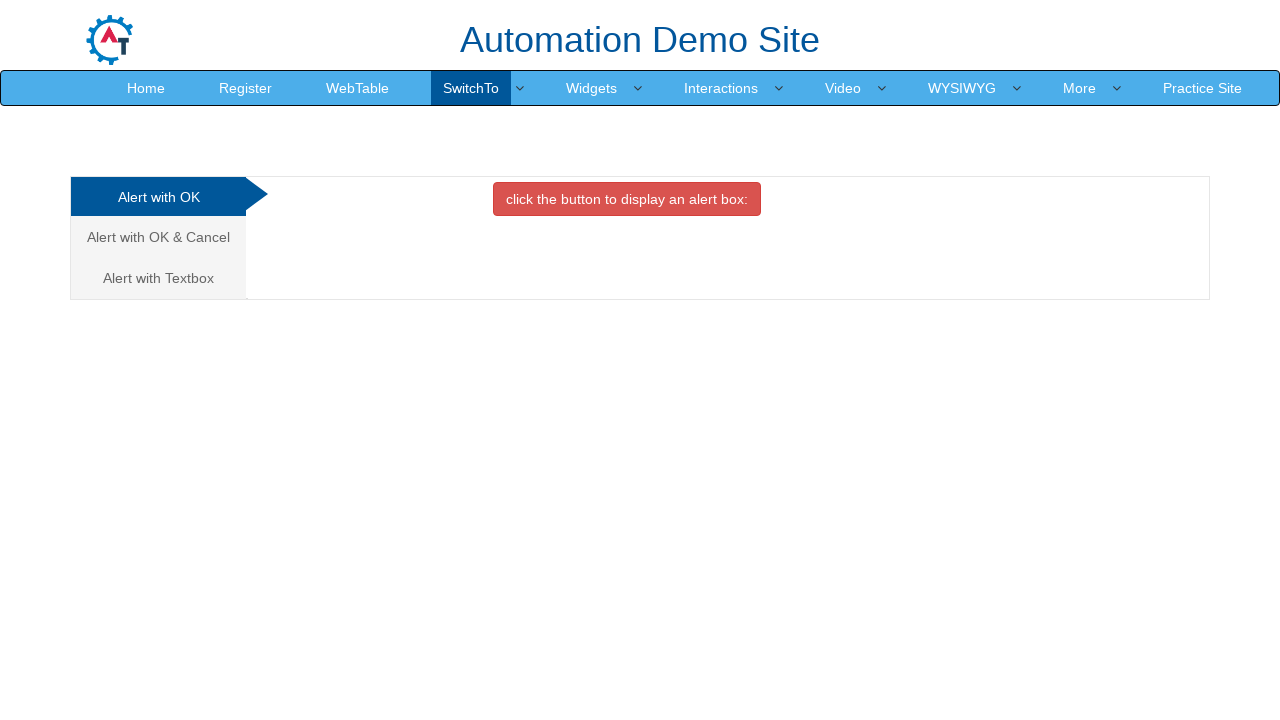

Clicked danger button to trigger alert at (627, 199) on button.btn.btn-danger
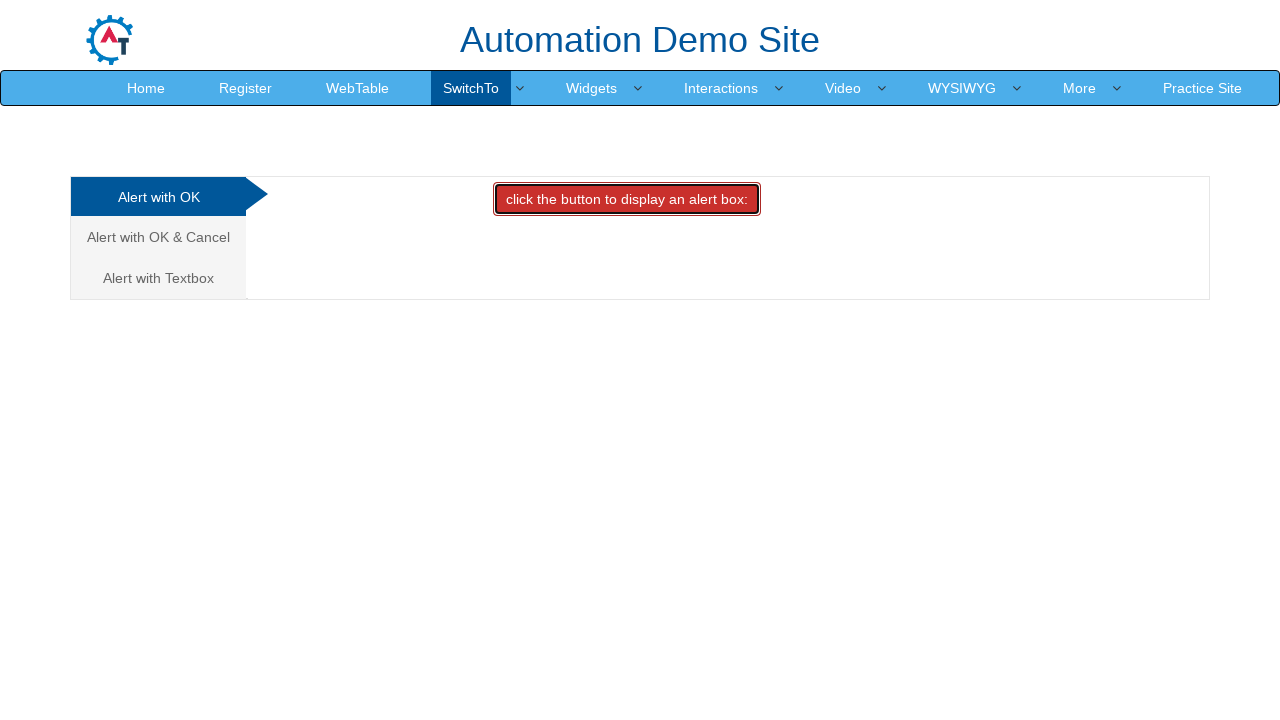

Set up dialog handler to accept alerts
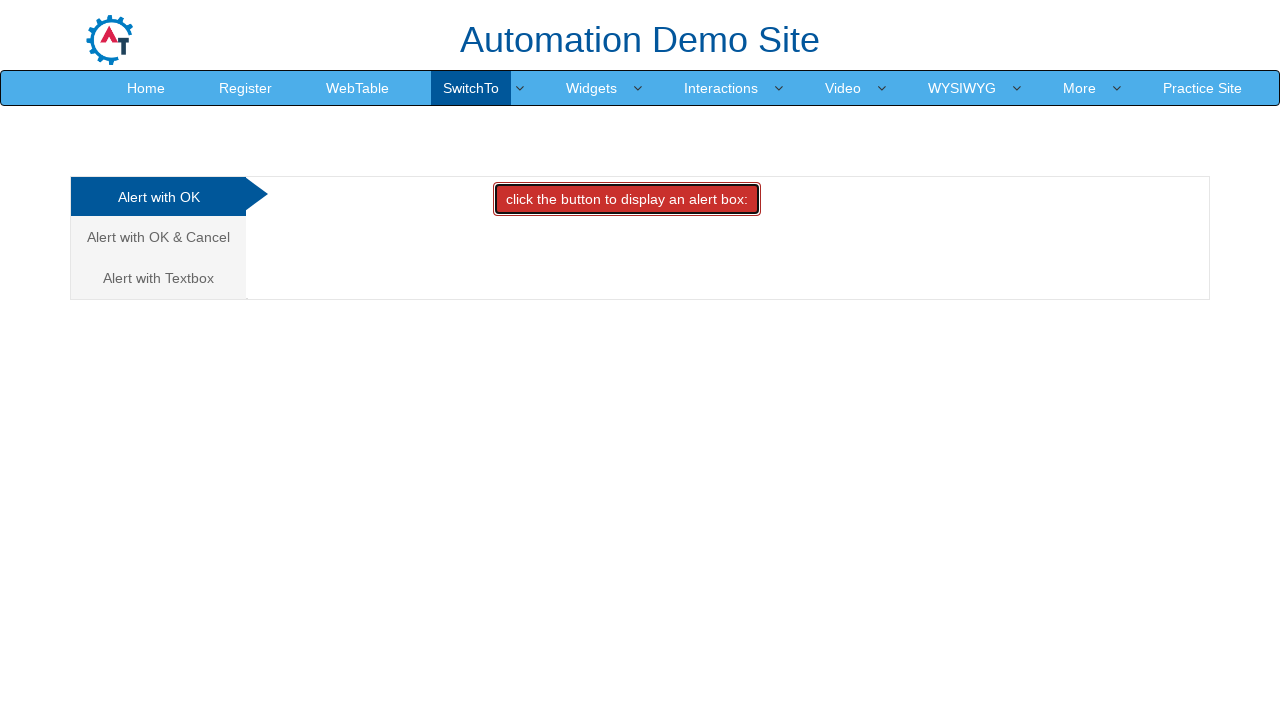

Clicked danger button and accepted alert at (627, 199) on button.btn.btn-danger
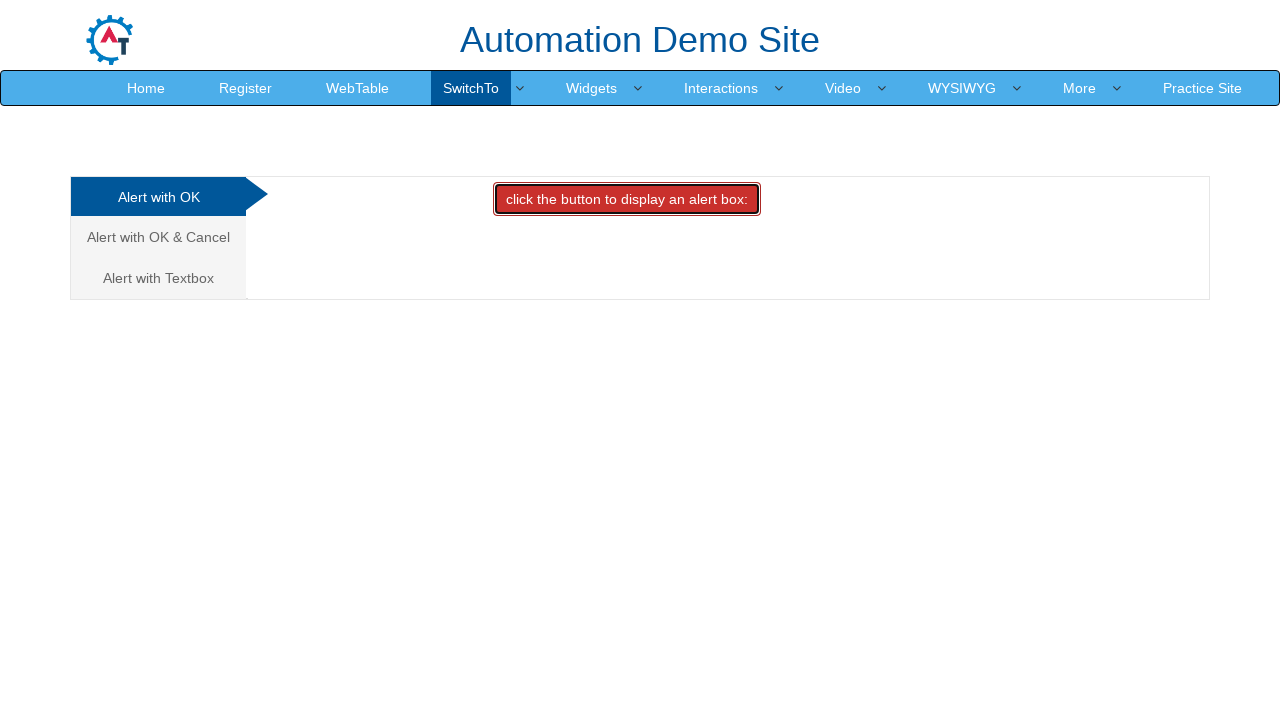

Clicked Cancel Tab link at (158, 237) on a[href='#CancelTab']
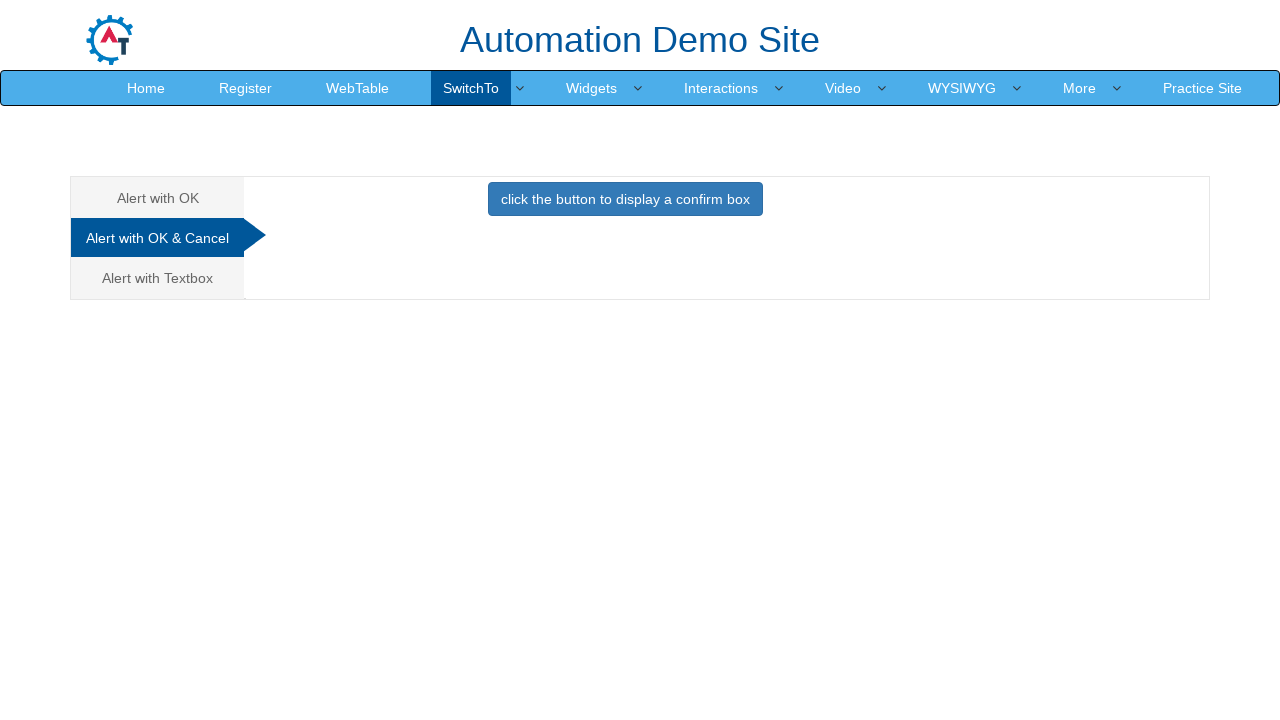

Clicked primary button to trigger and accept alert at (625, 199) on button.btn.btn-primary
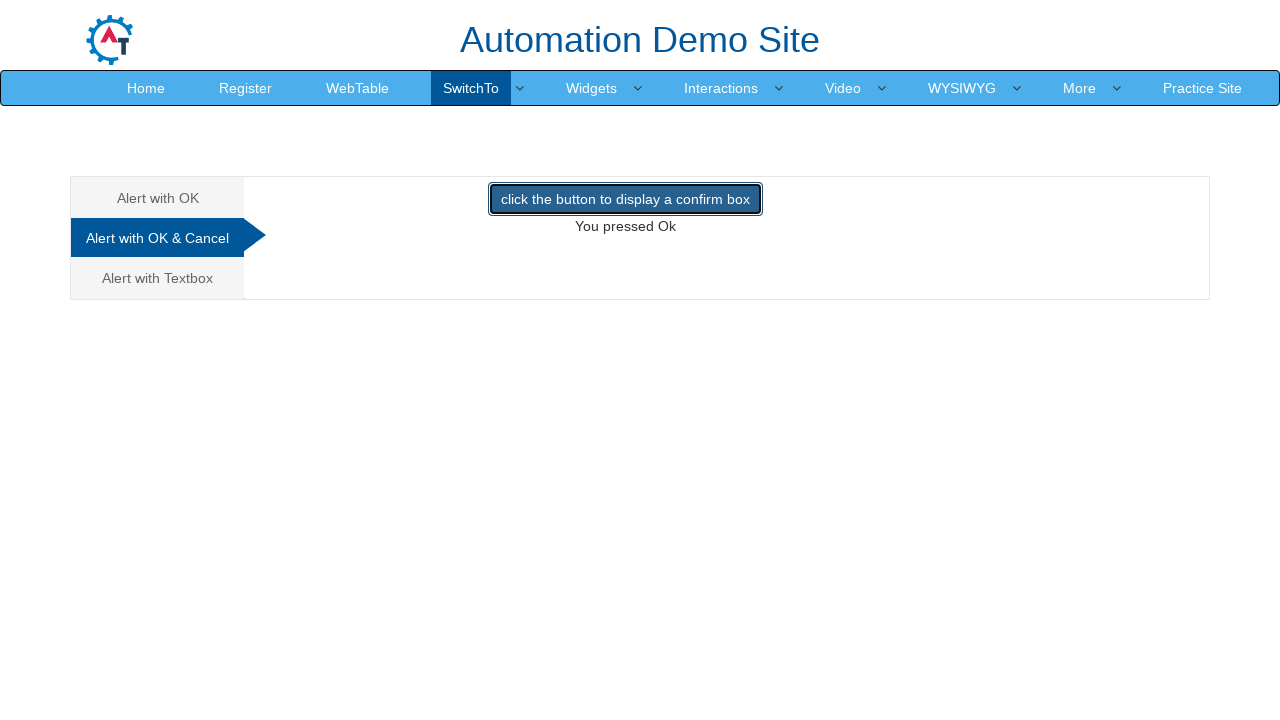

Waited 500ms for final alert handling
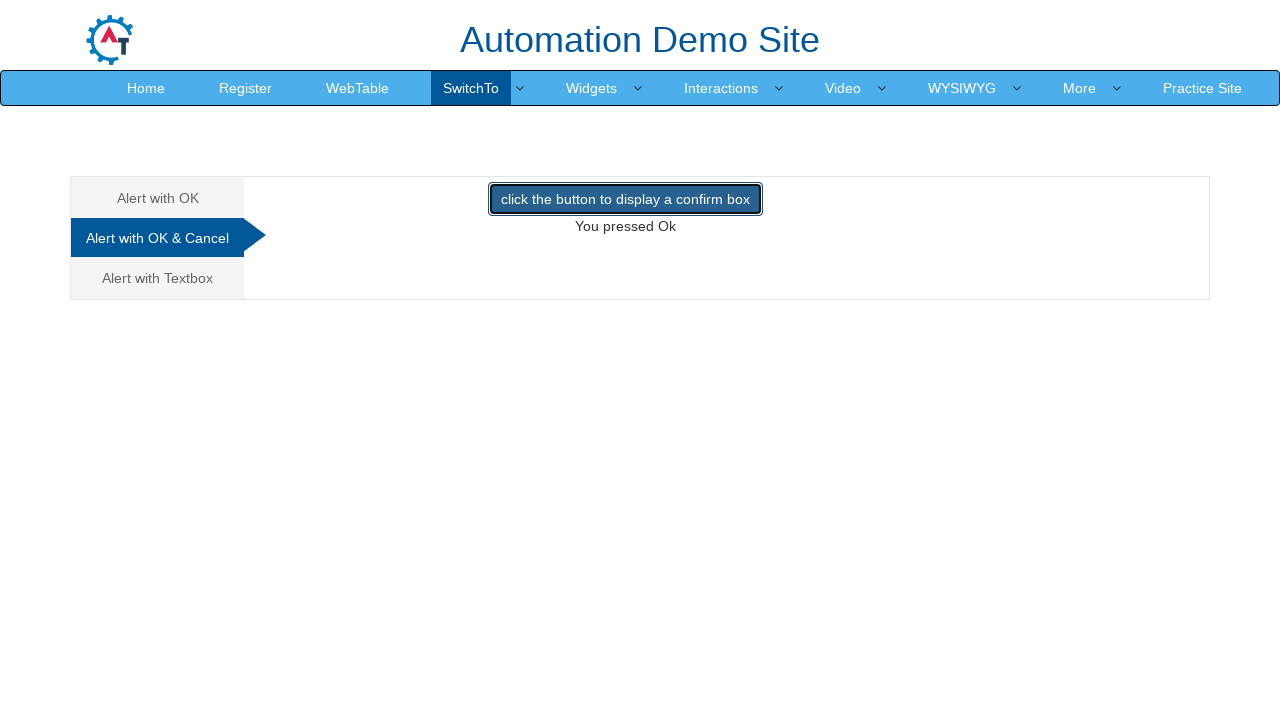

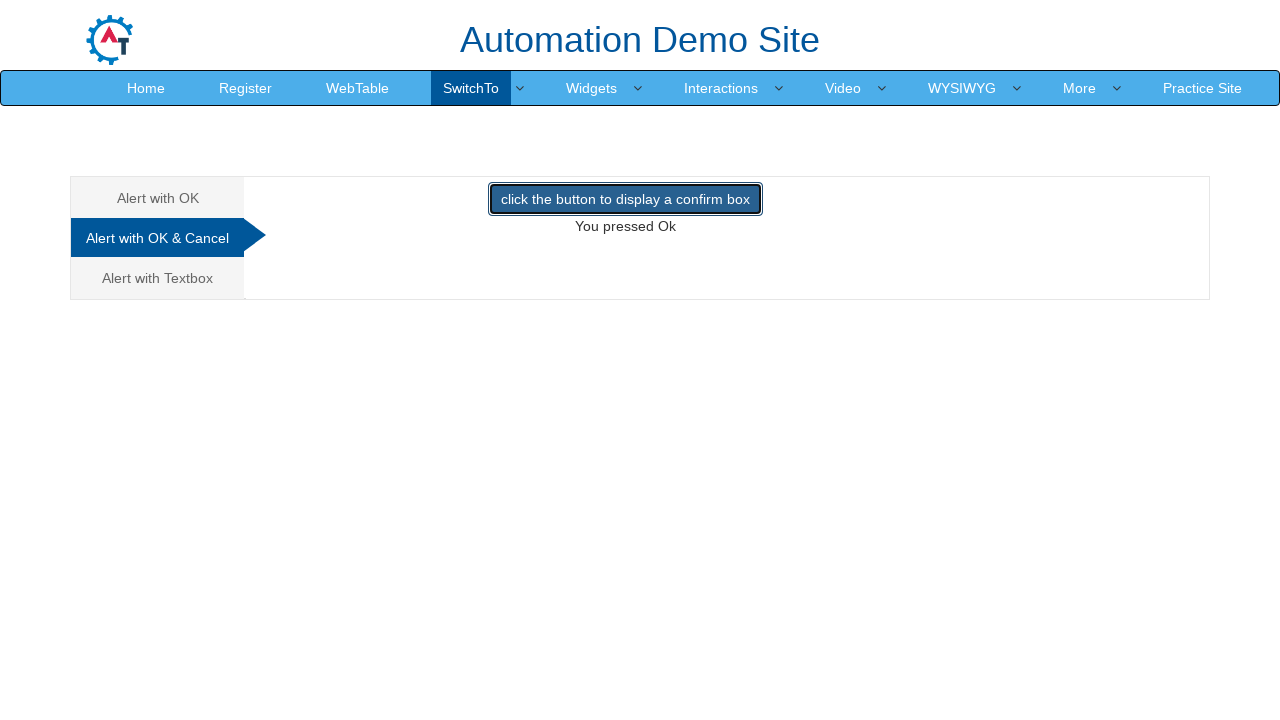